Tests JavaScript alert handling by clicking a button that triggers an alert, accepting the alert, and verifying the result message is displayed on the page.

Starting URL: http://the-internet.herokuapp.com/javascript_alerts

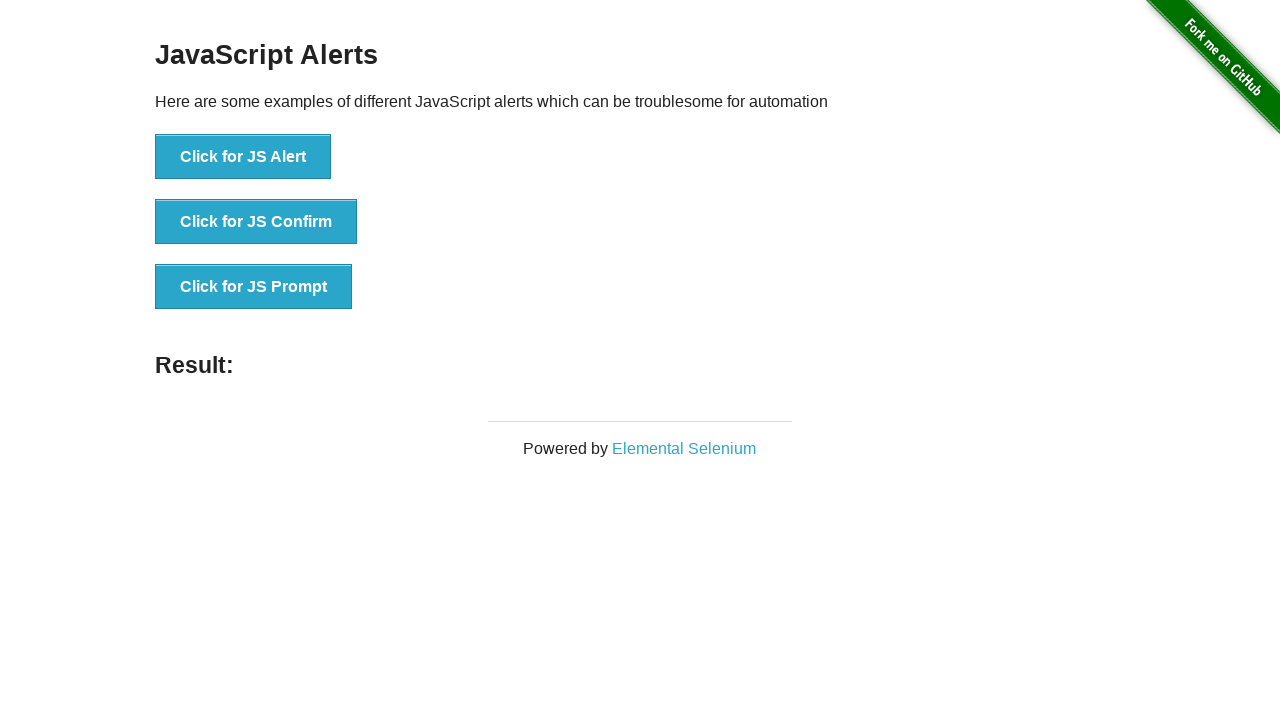

Clicked first button to trigger JavaScript alert at (243, 157) on ul > li:nth-child(1) > button
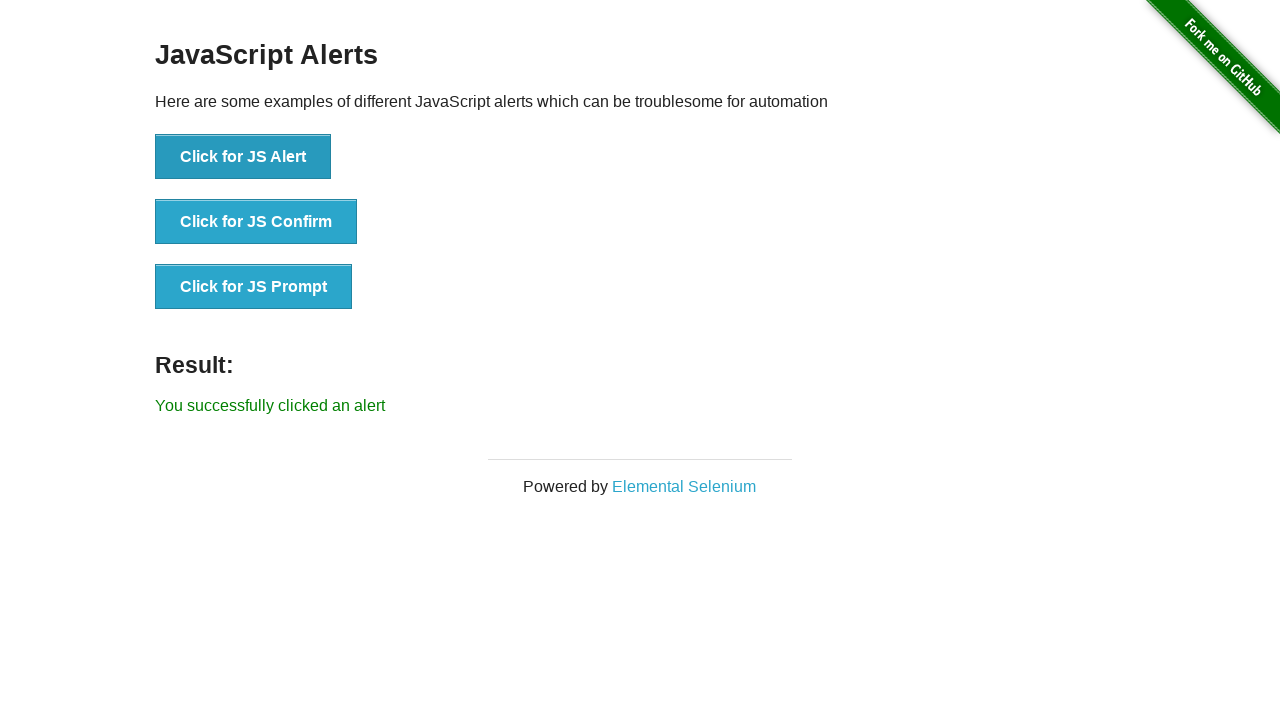

Set up dialog handler to accept alerts
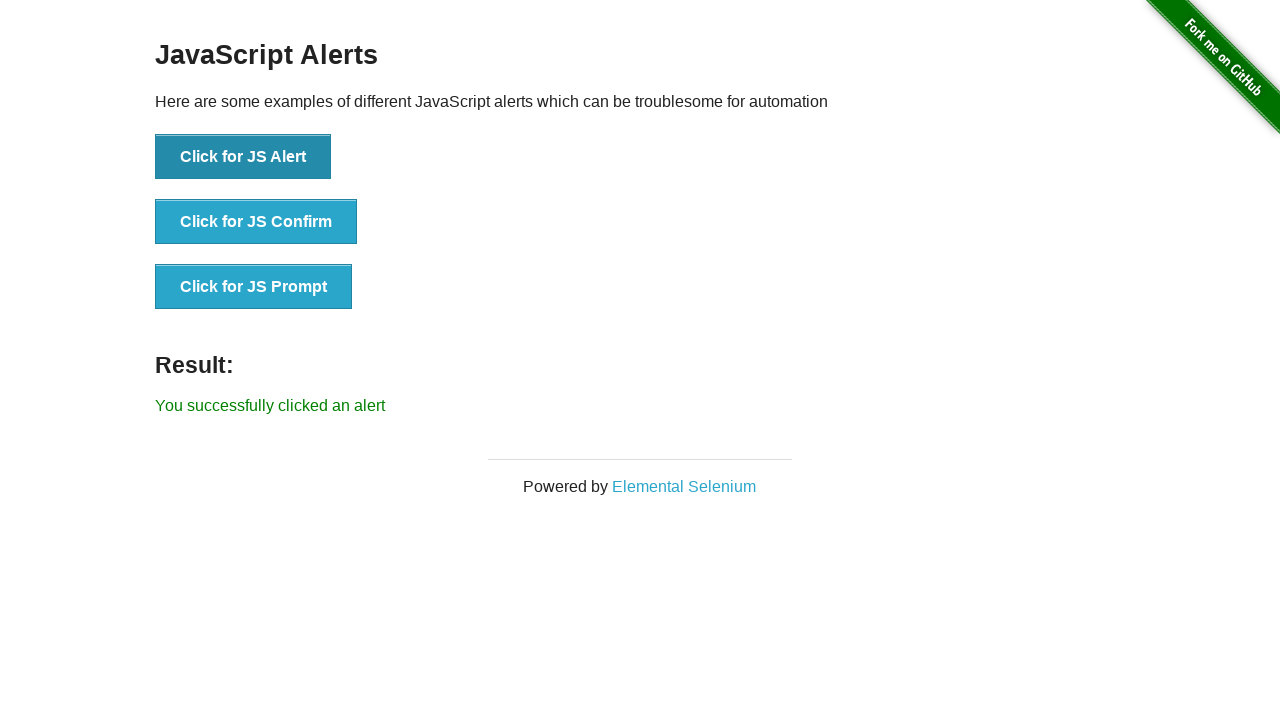

Result message element loaded on page
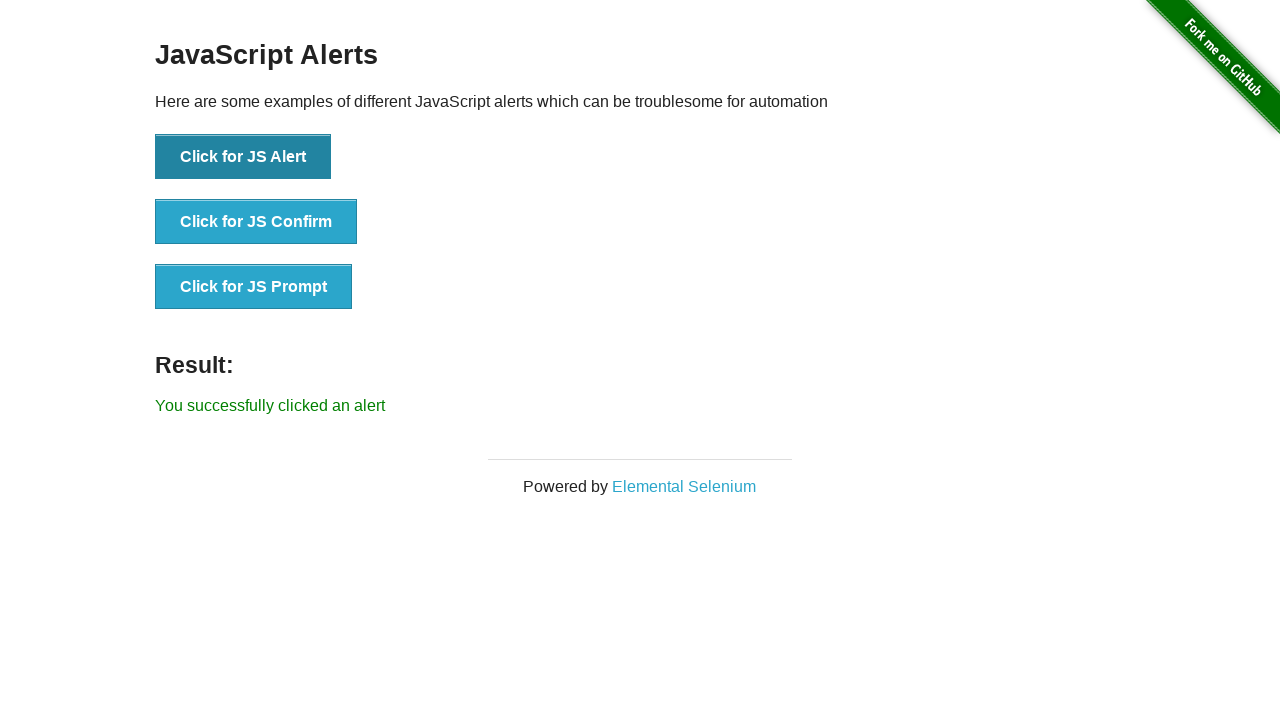

Retrieved result message text content
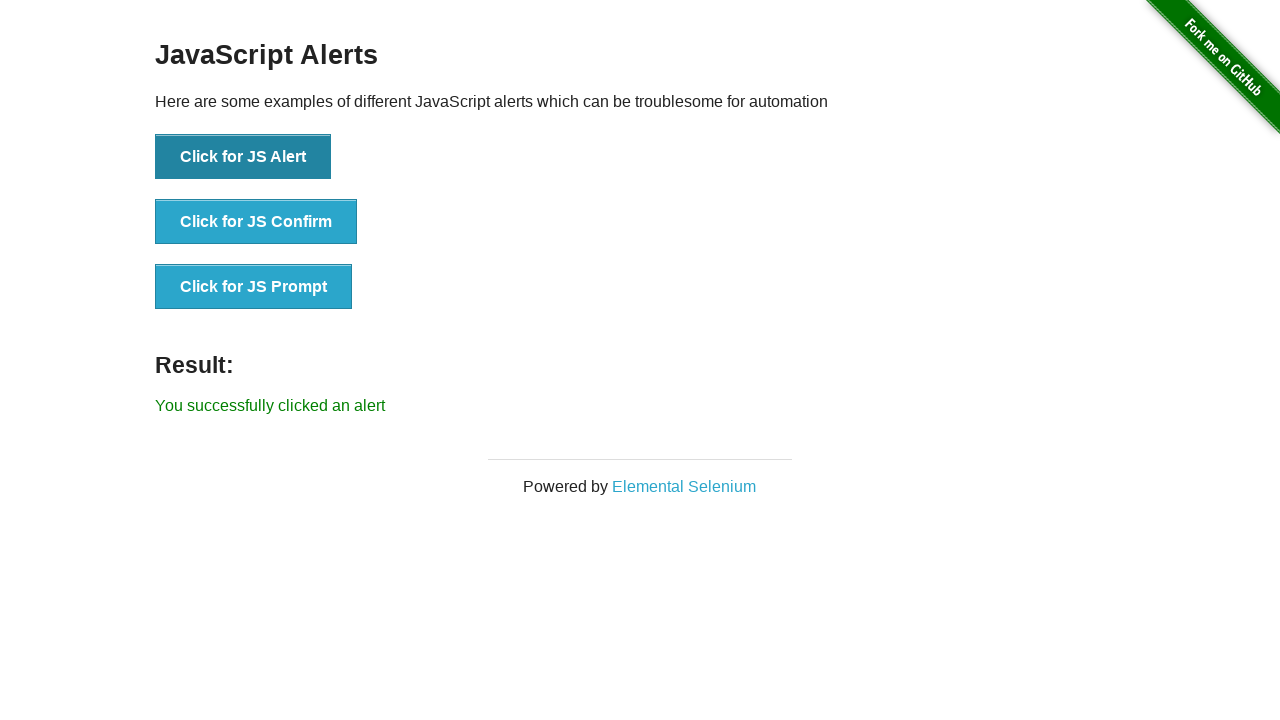

Verified result message displays 'You successfully clicked an alert'
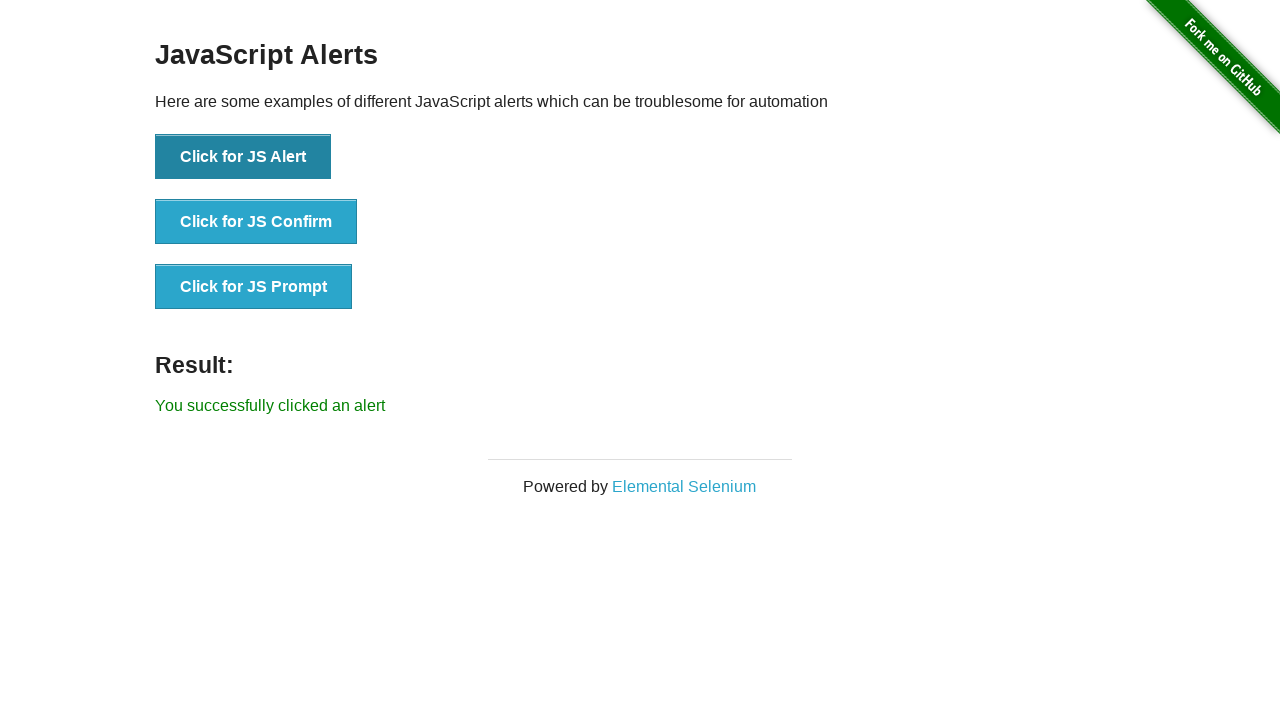

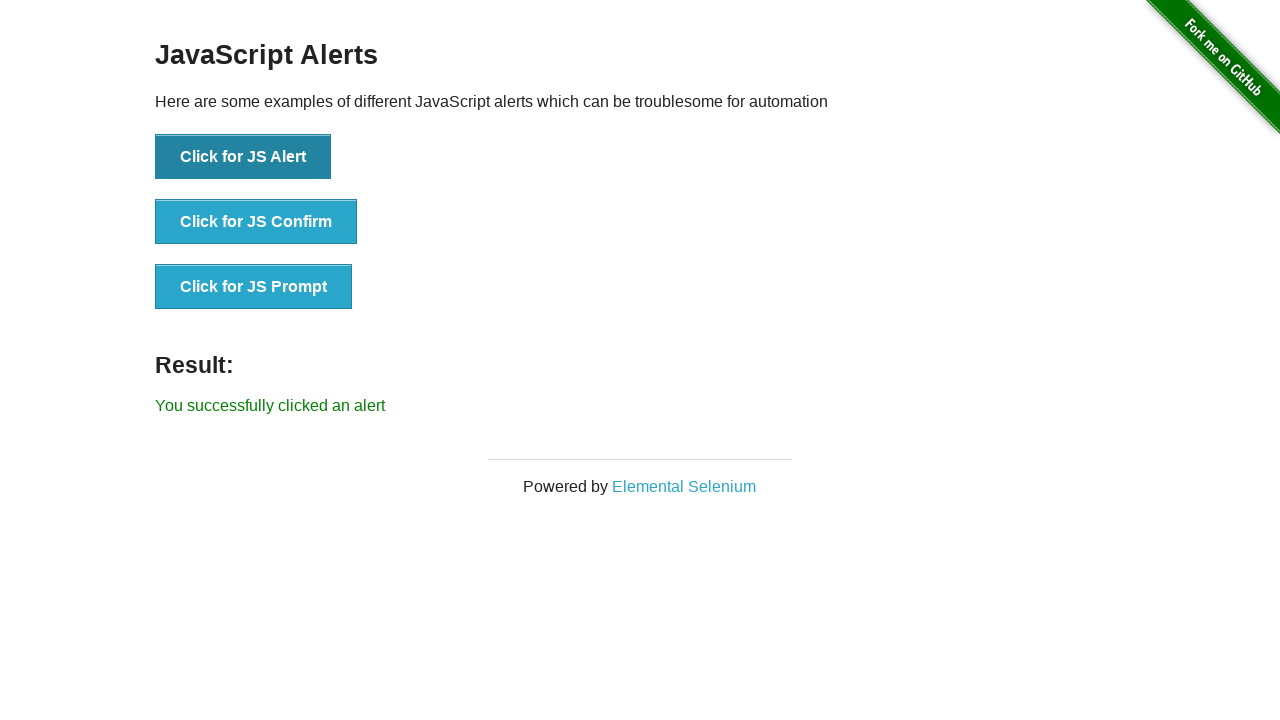